Tests the Selenide GitHub repository by navigating to the Wiki section, searching for "SoftAssertions", and verifying that the SoftAssertions wiki page contains specific code example text.

Starting URL: https://github.com/selenide/selenide

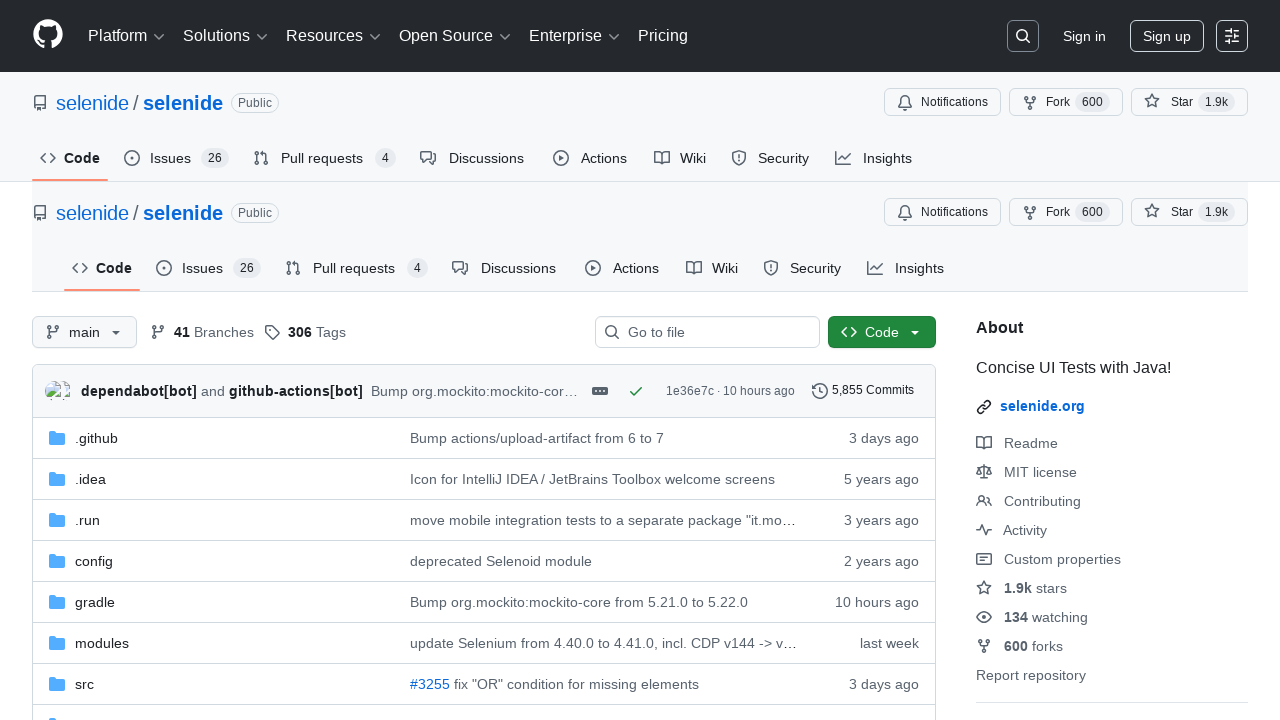

Clicked on Wiki tab at (680, 158) on #wiki-tab
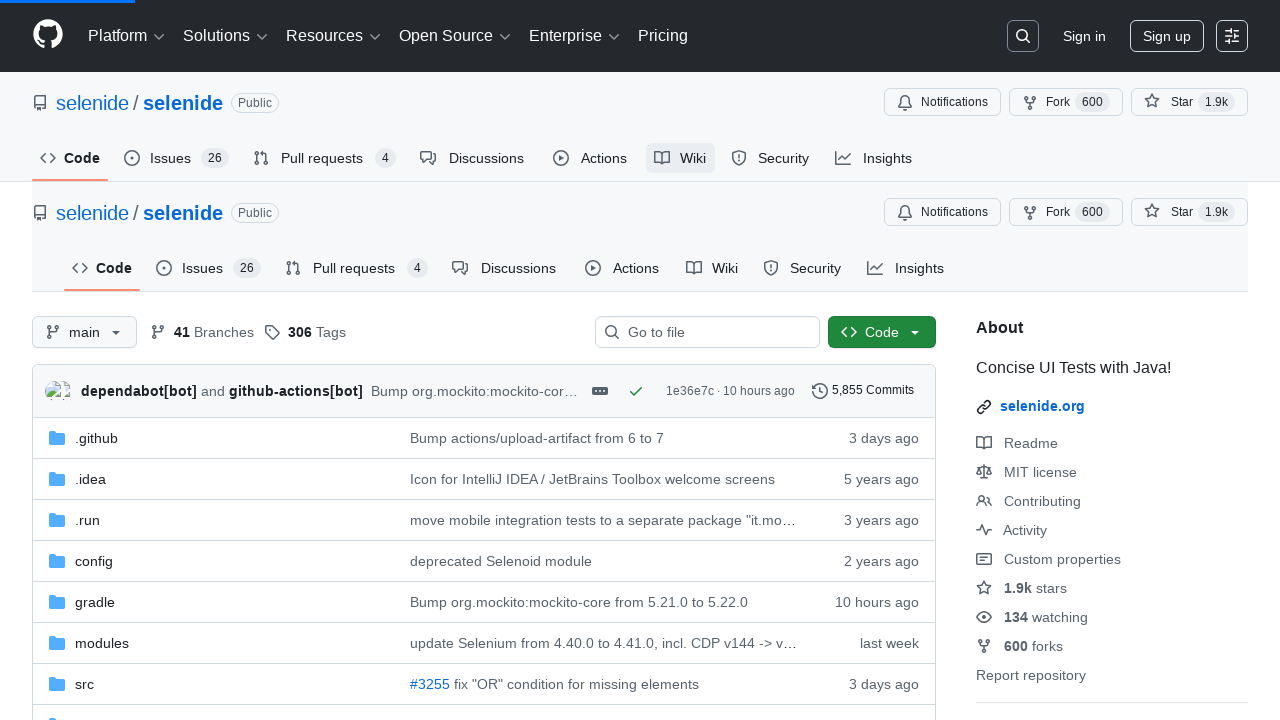

Filled wiki pages filter with 'SoftAssertions' on #wiki-pages-filter
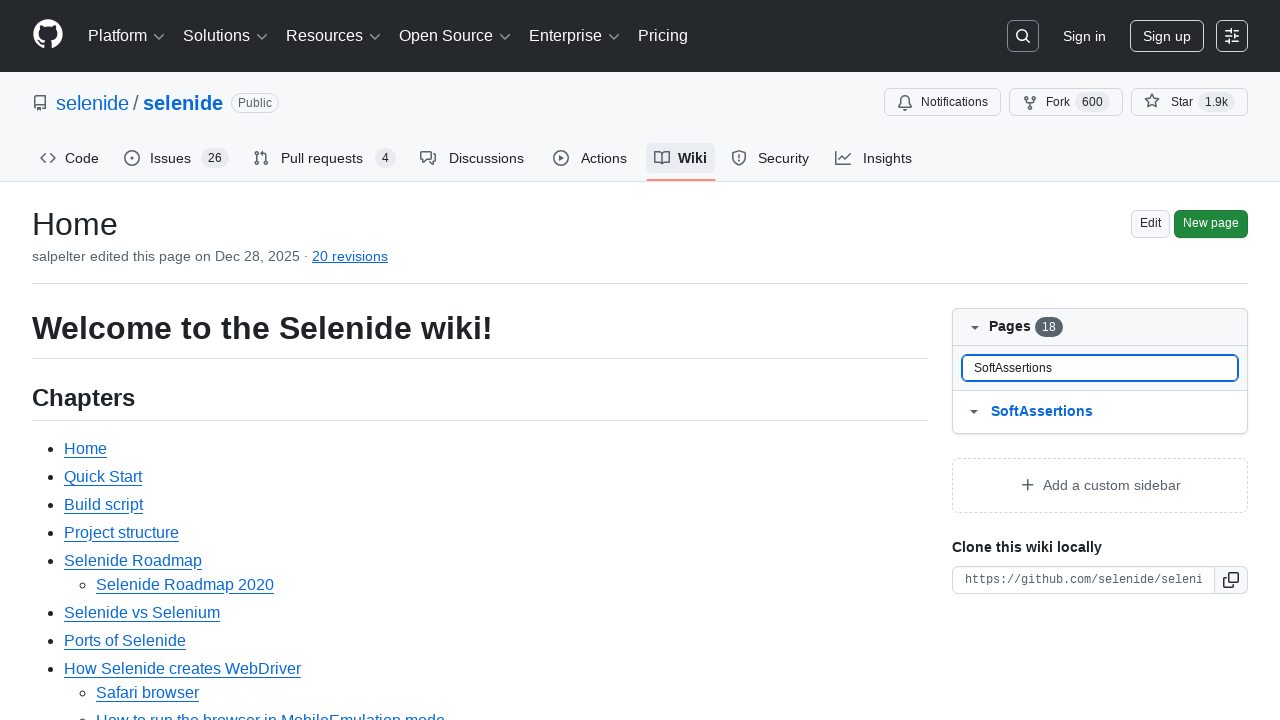

Pressed Enter to search wiki pages on #wiki-pages-filter
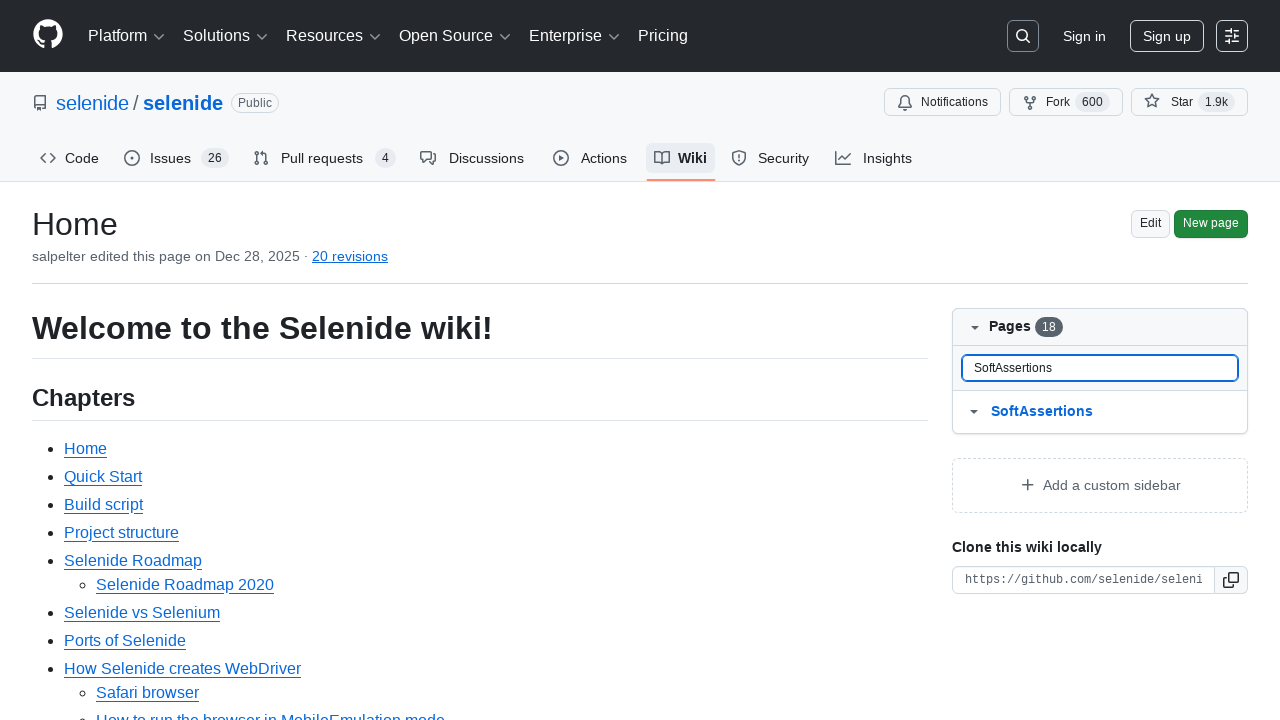

Clicked on SoftAssertions wiki link at (116, 450) on a[href='/selenide/selenide/wiki/SoftAssertions']
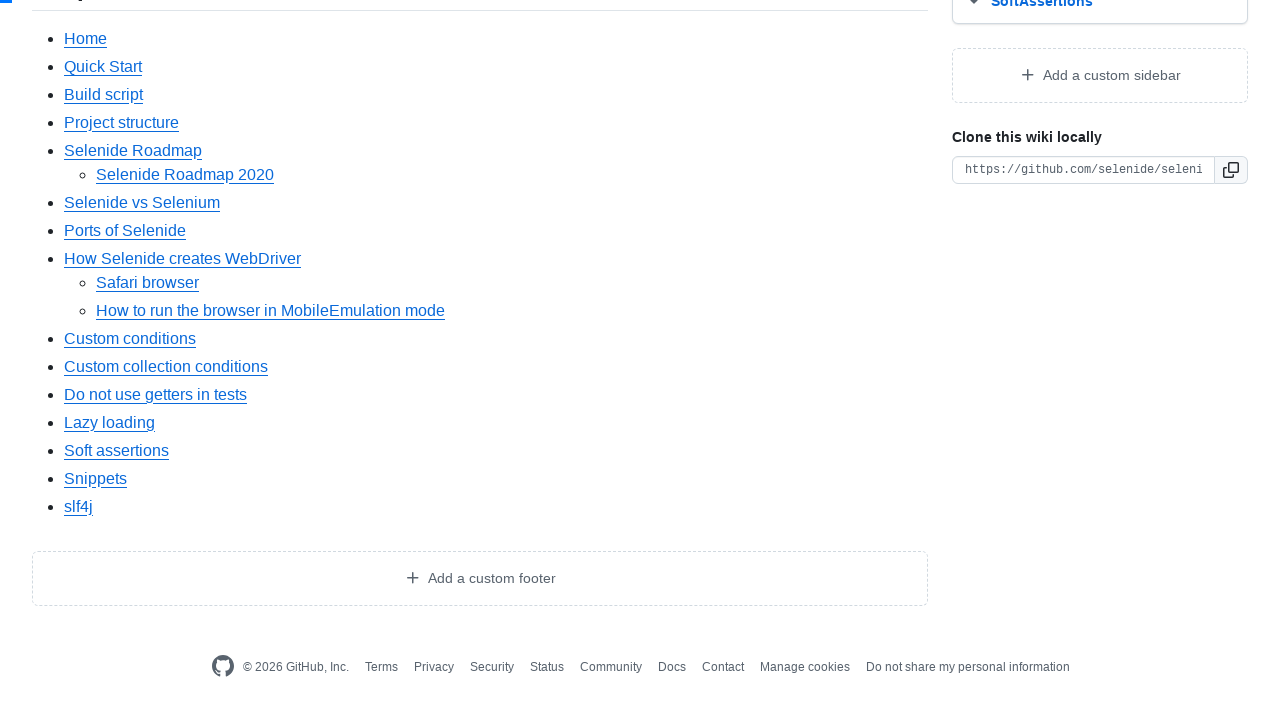

Wiki body loaded and is visible
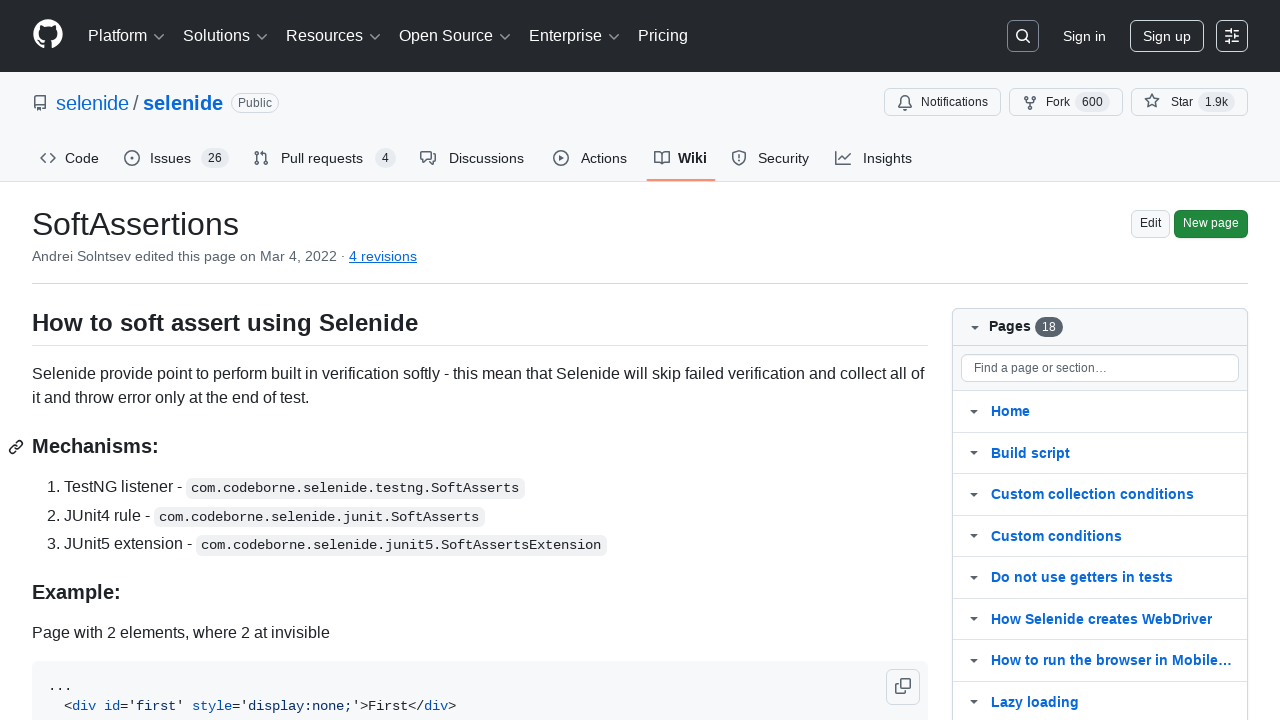

Verified that expected code example is present in wiki body
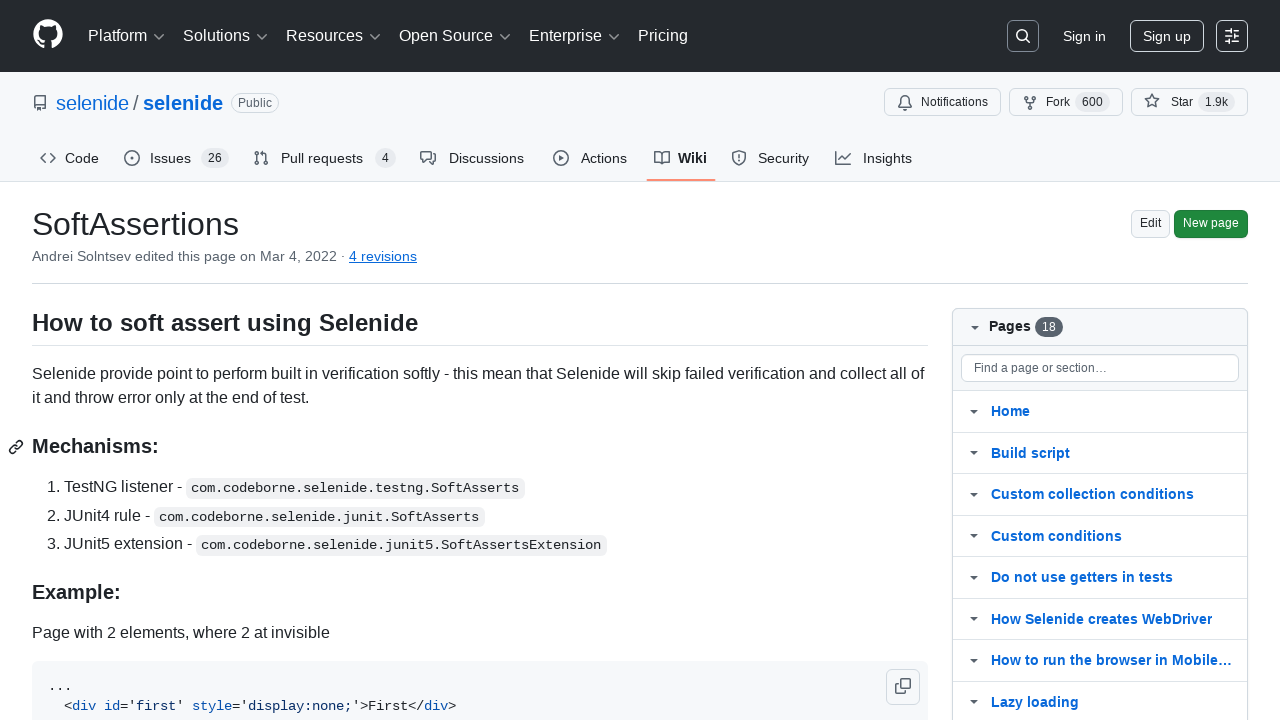

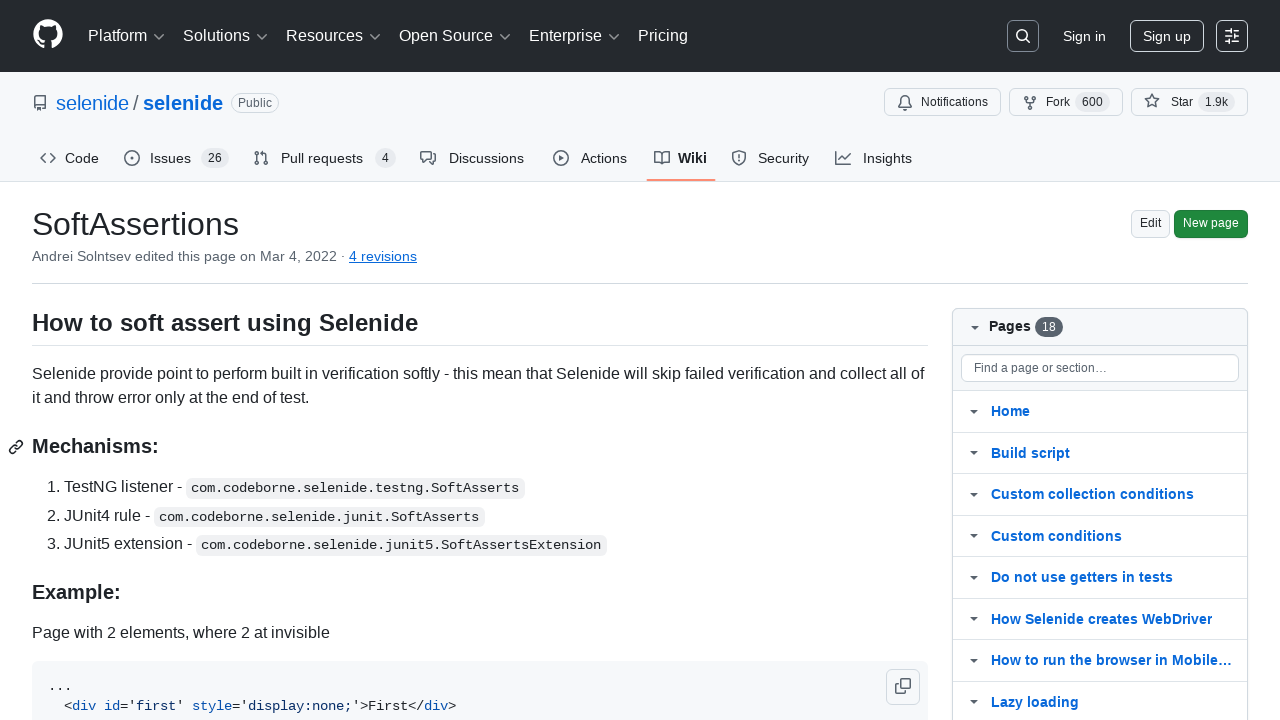